Tests date picker functionality by selecting tomorrow's date using month/year dropdowns and day selection

Starting URL: https://demo.automationtesting.in/Datepicker.html

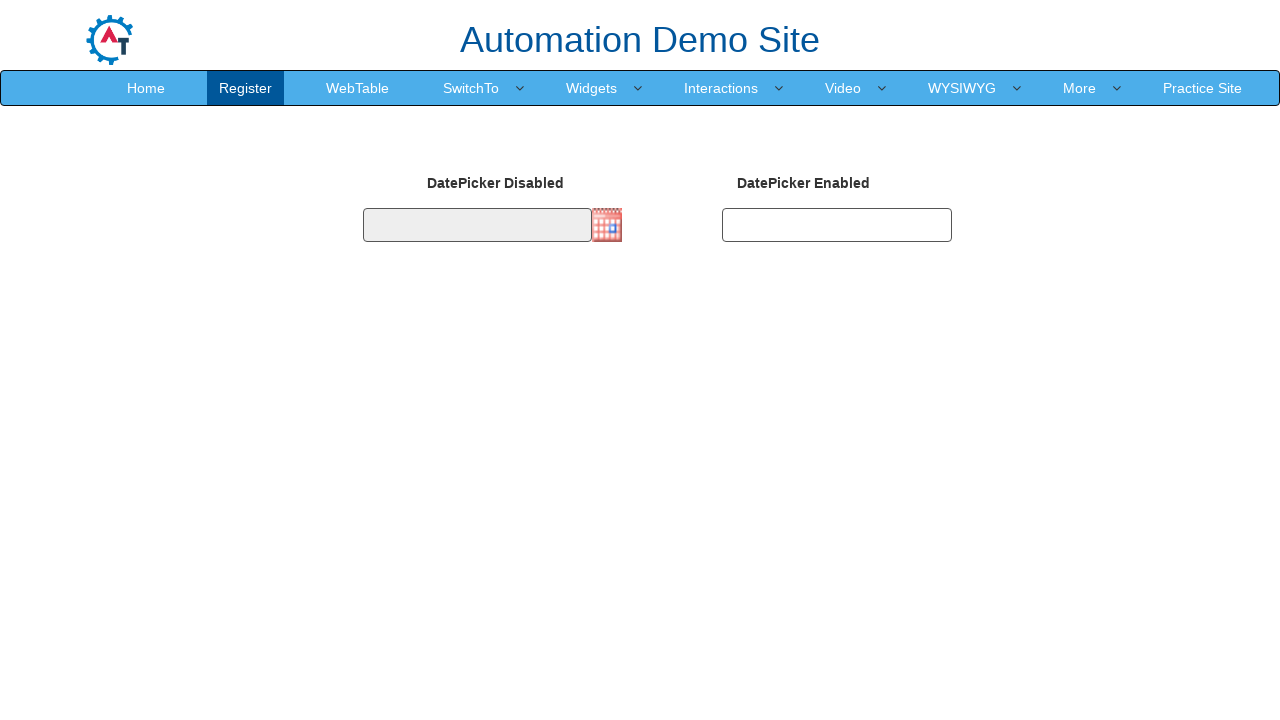

Clicked on date picker to open calendar at (837, 225) on #datepicker2
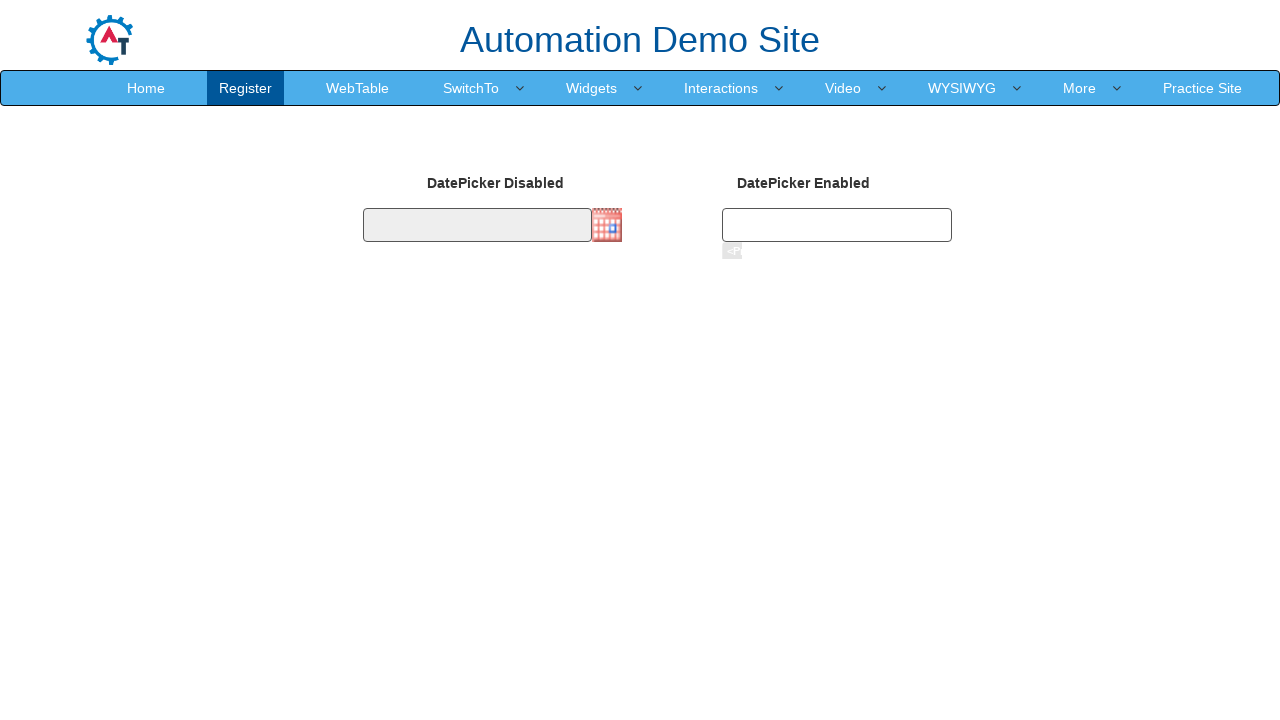

Calculated tomorrow's date
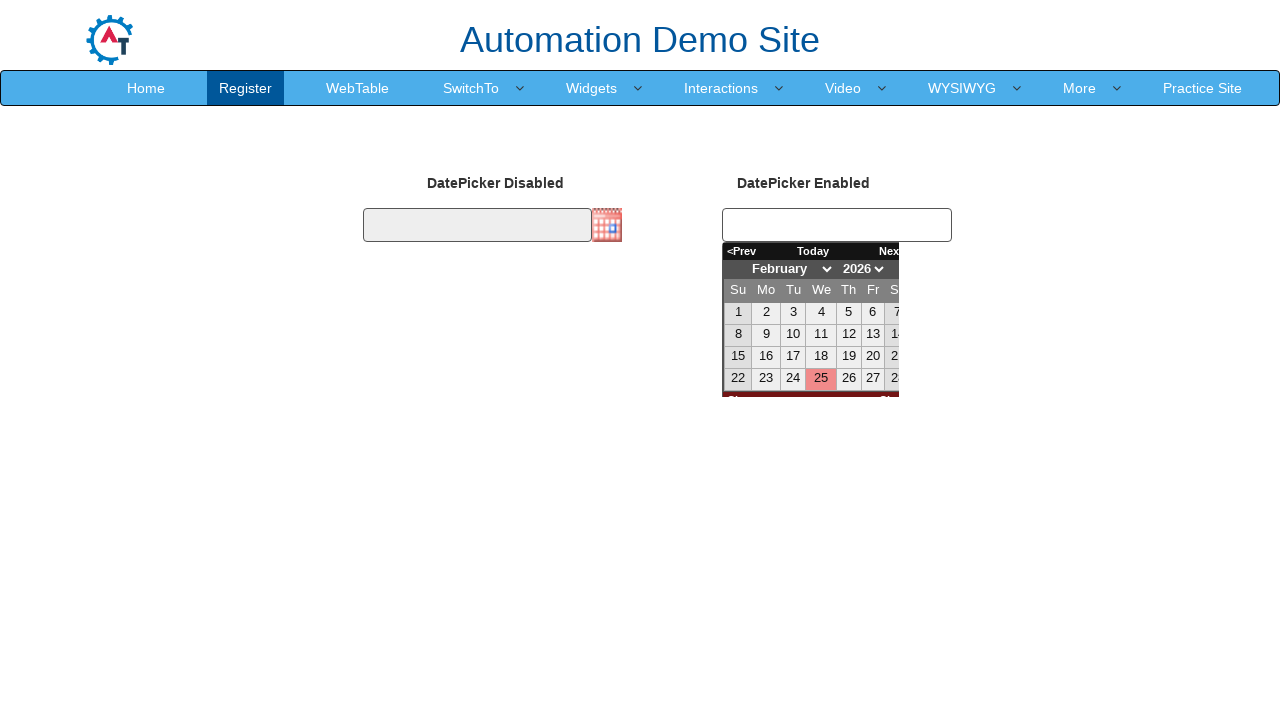

Selected month from dropdown on select[title='Change the month']
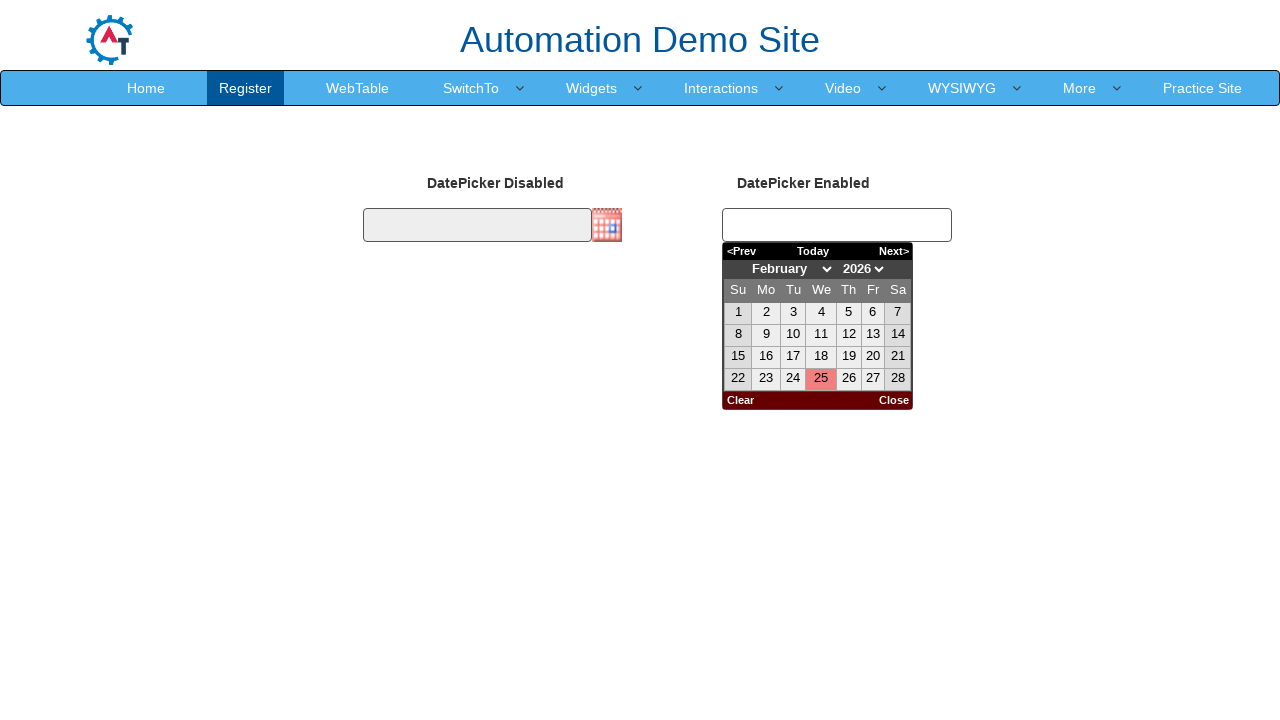

Selected year from dropdown on select[title='Change the year']
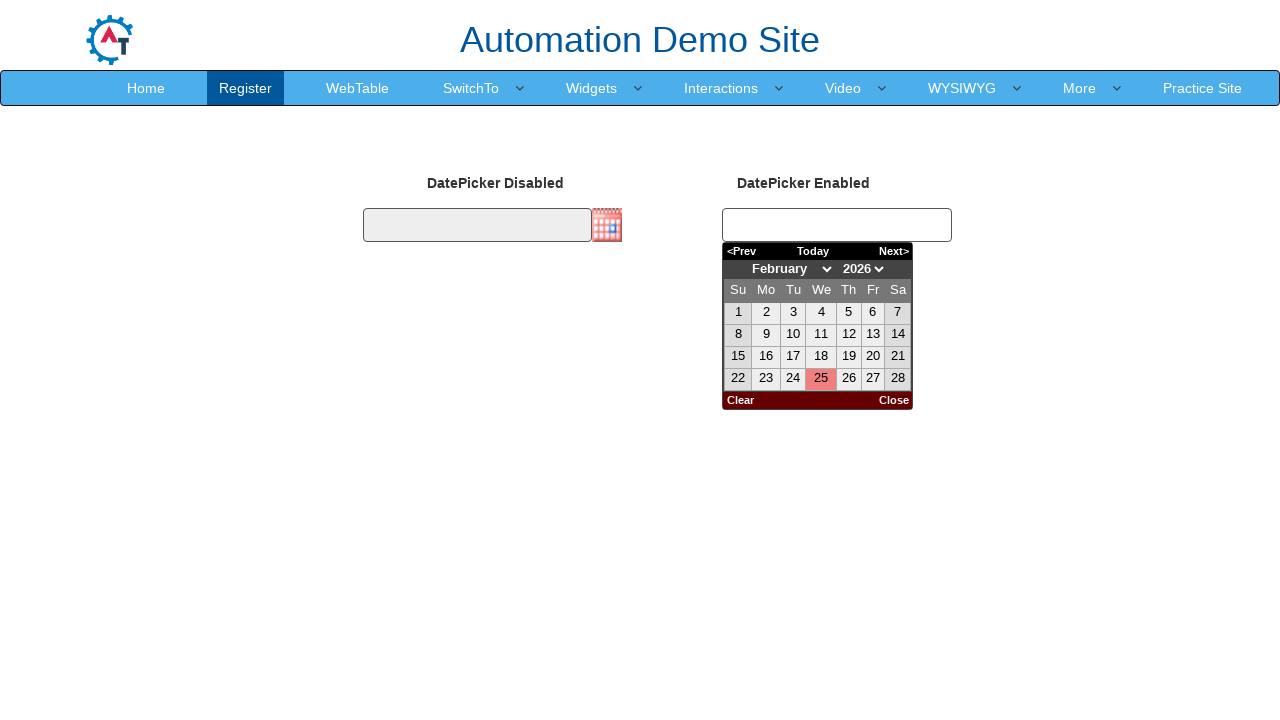

Selected day 26 from calendar at (849, 379) on a:text('26')
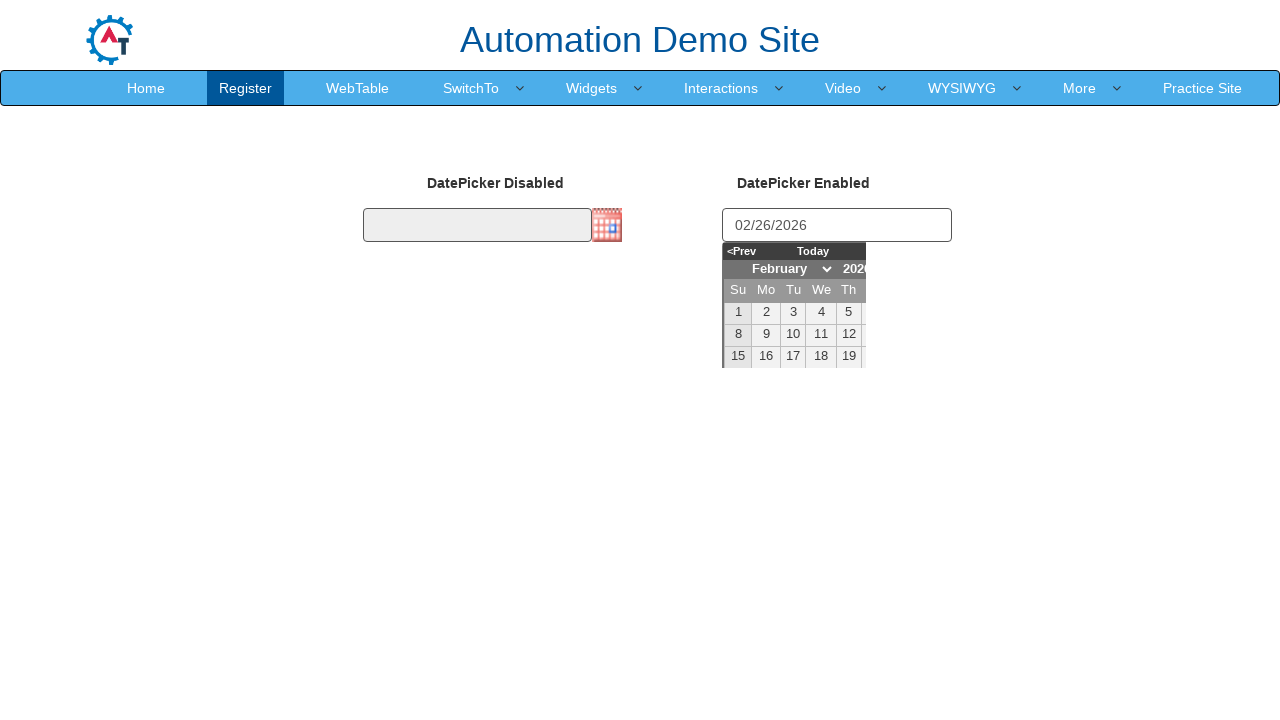

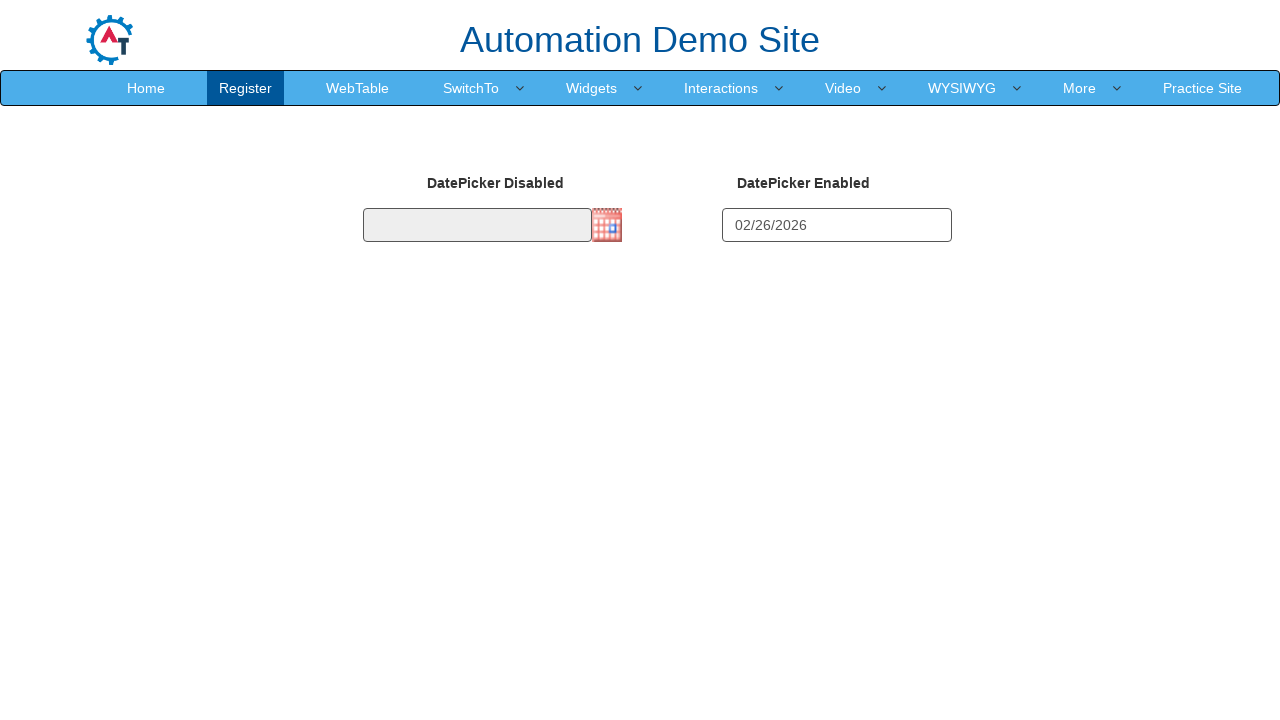